Tests the Python.org search functionality by entering "pycon" in the search box and submitting the search form

Starting URL: http://www.python.org

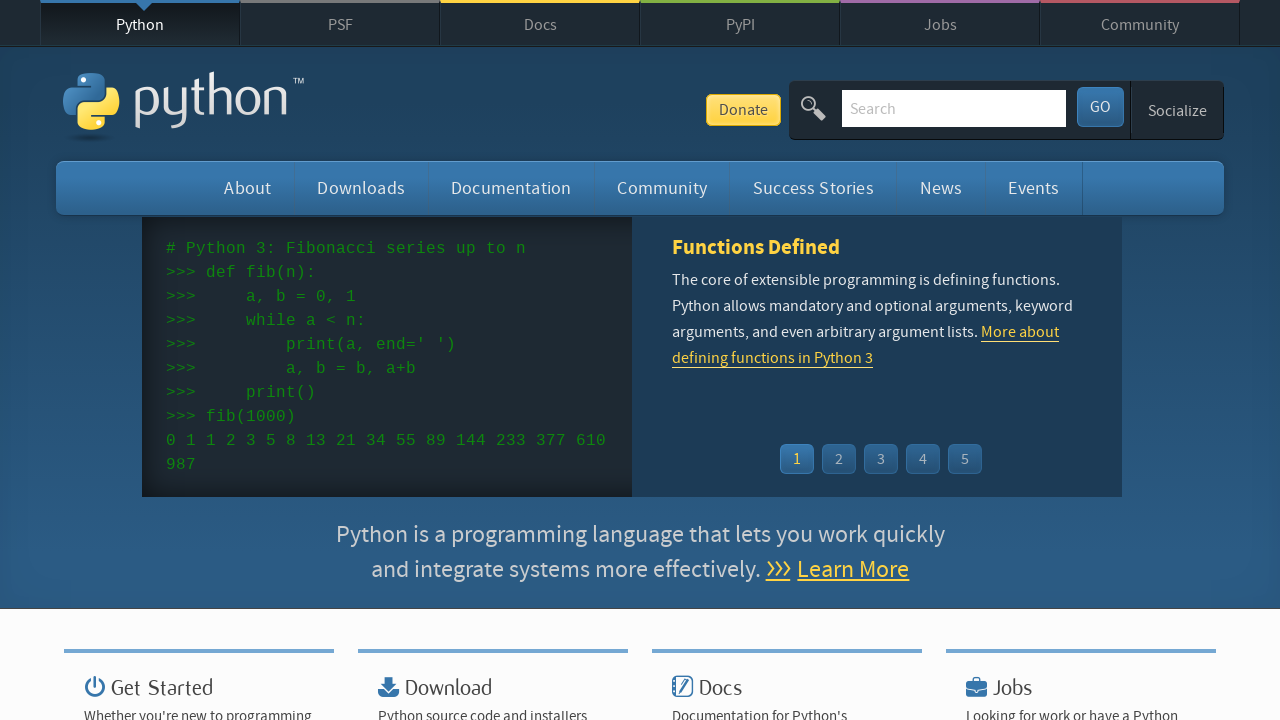

Filled search box with 'pycon' on input[name='q']
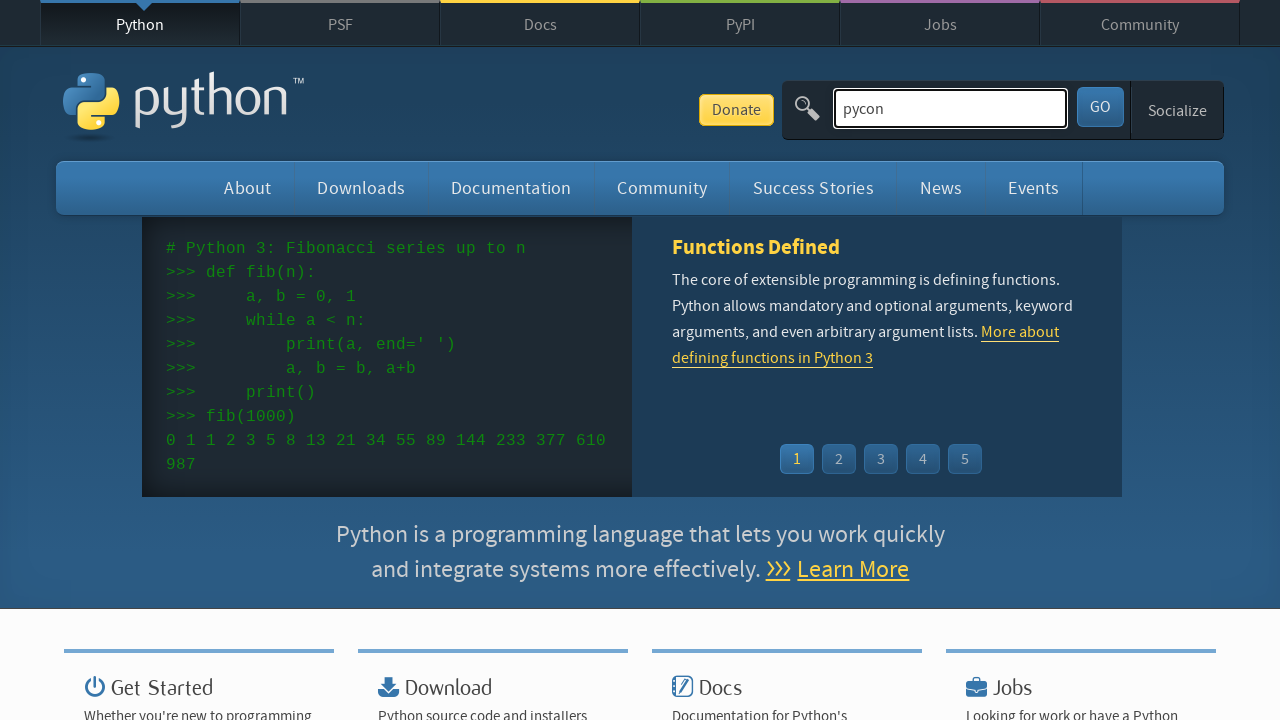

Pressed Enter to submit search form on input[name='q']
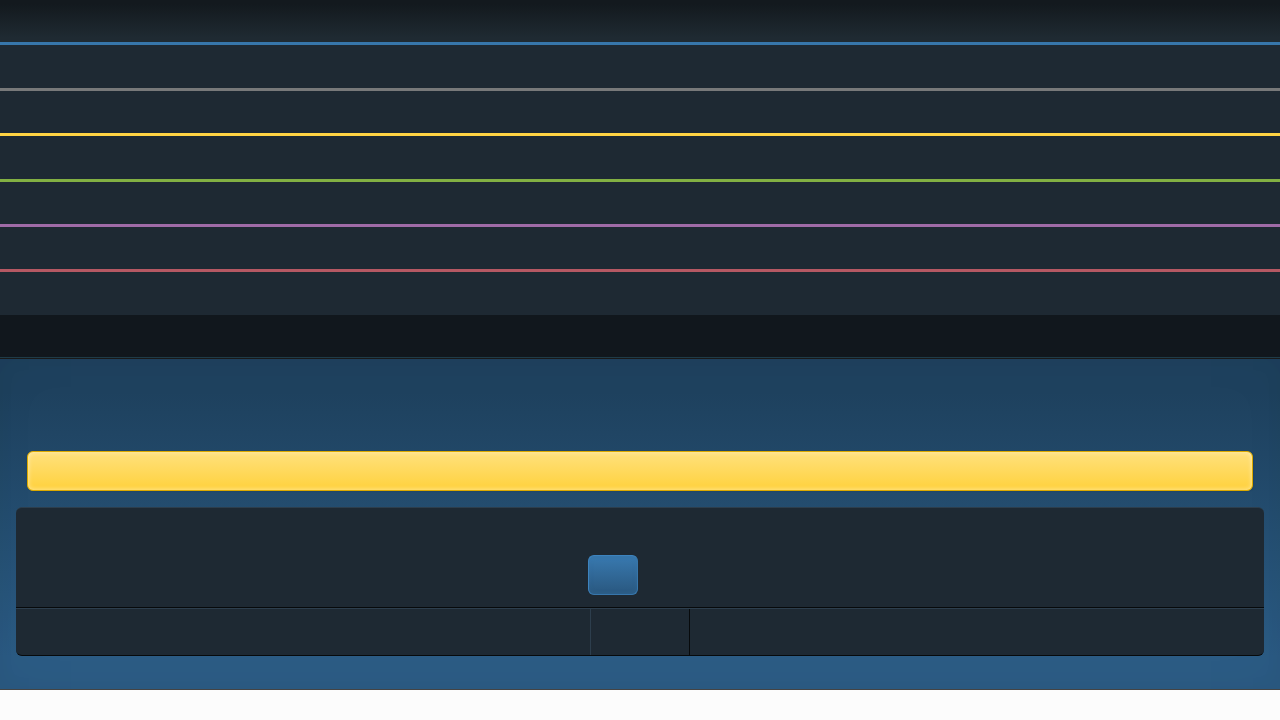

Waited for search results page to load
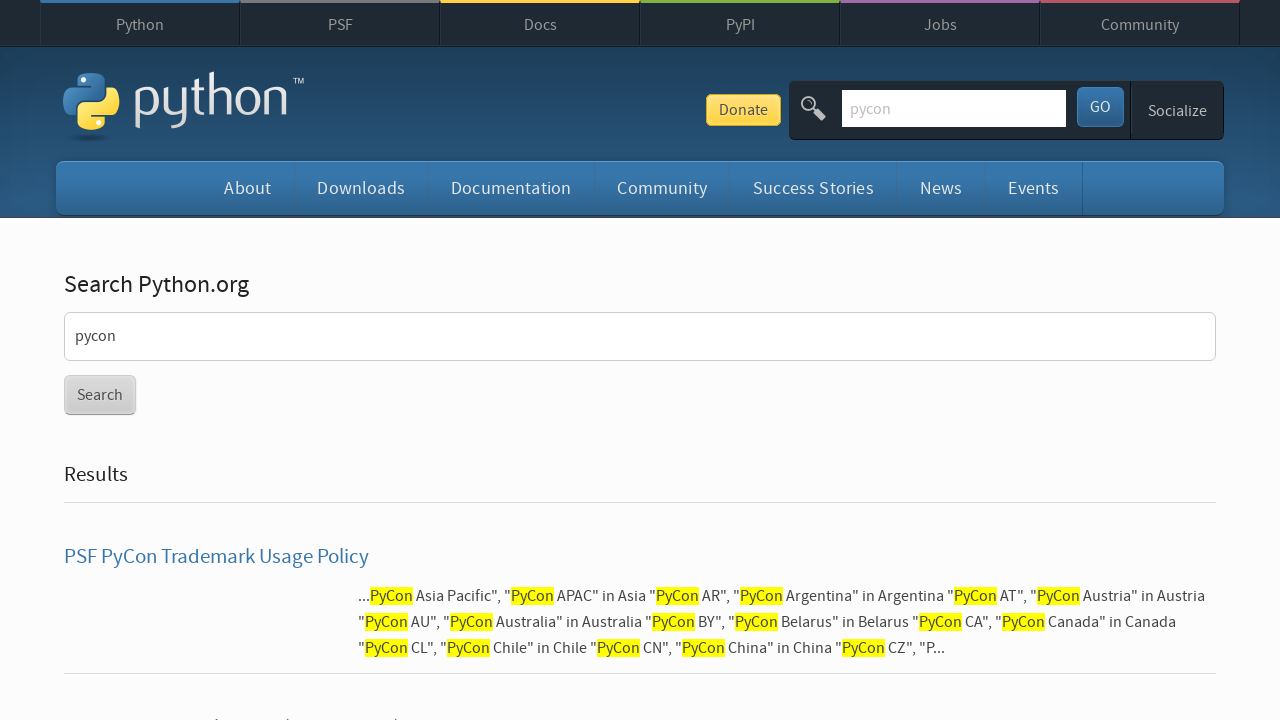

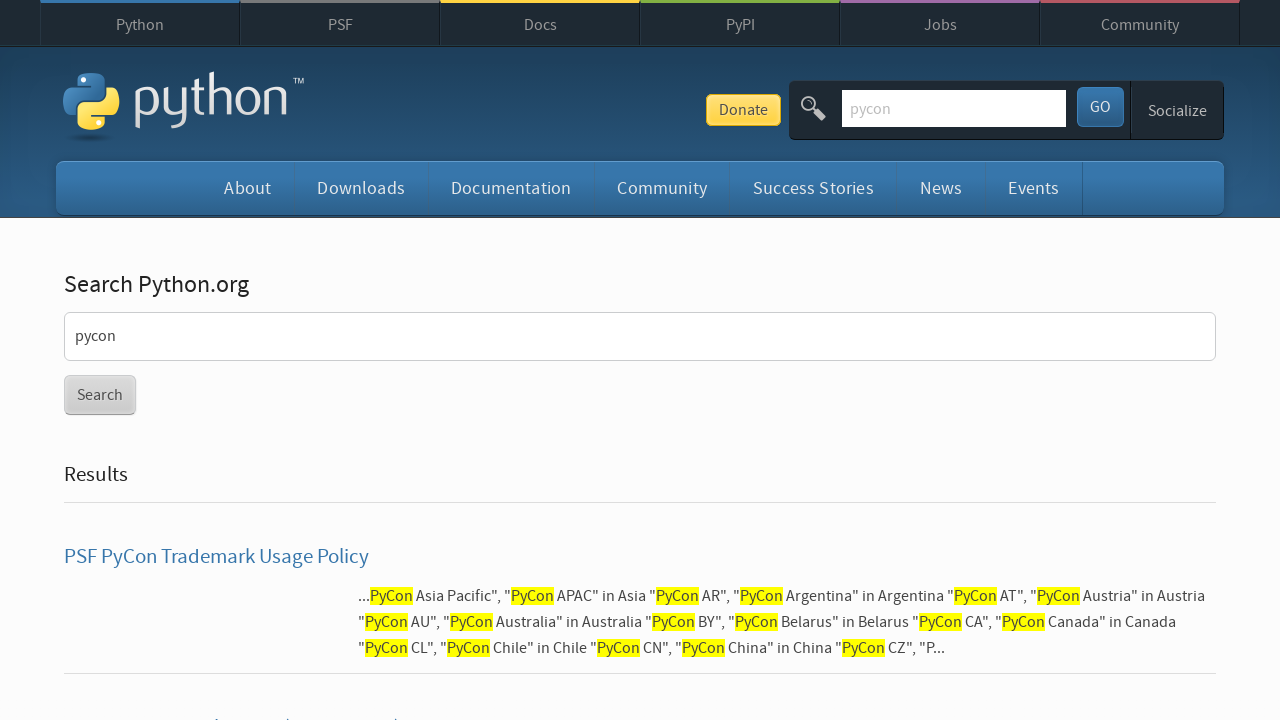